Tests window handling by clicking a link that opens a new tab/window and then switching back to the original window

Starting URL: https://the-internet.herokuapp.com/windows

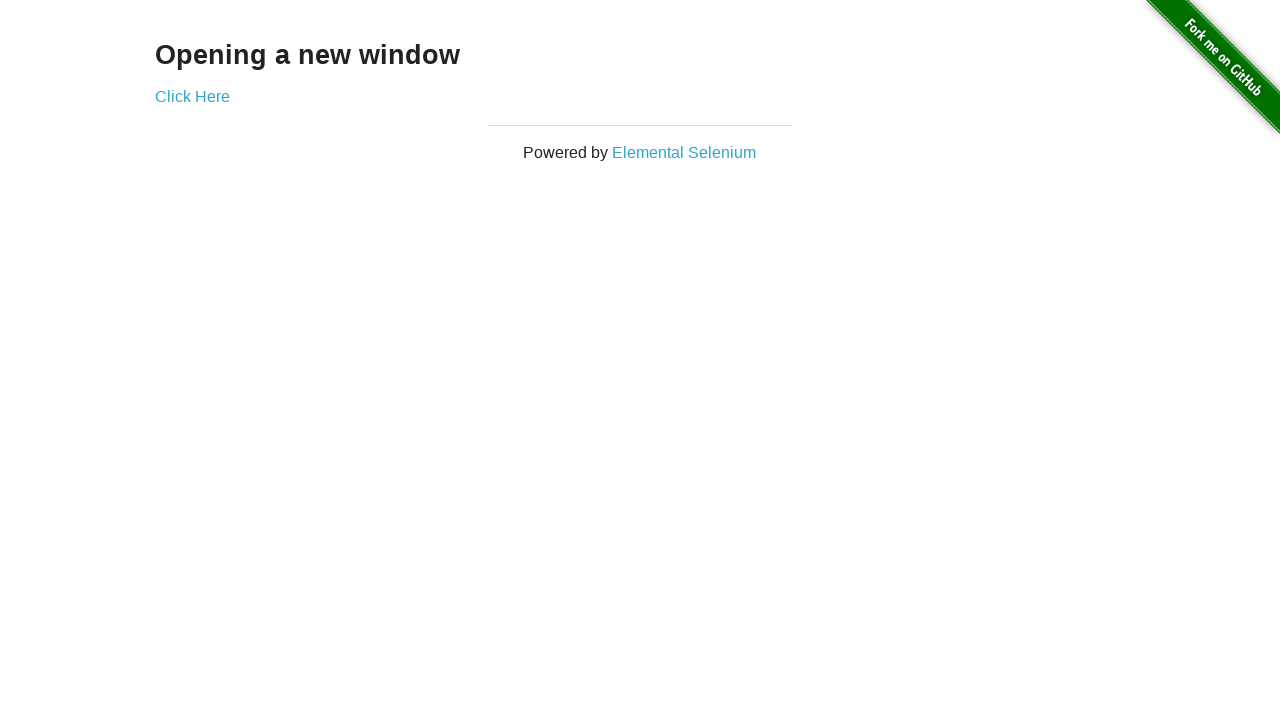

Clicked 'Click Here' link to open new window/tab at (192, 96) on text=Click Here
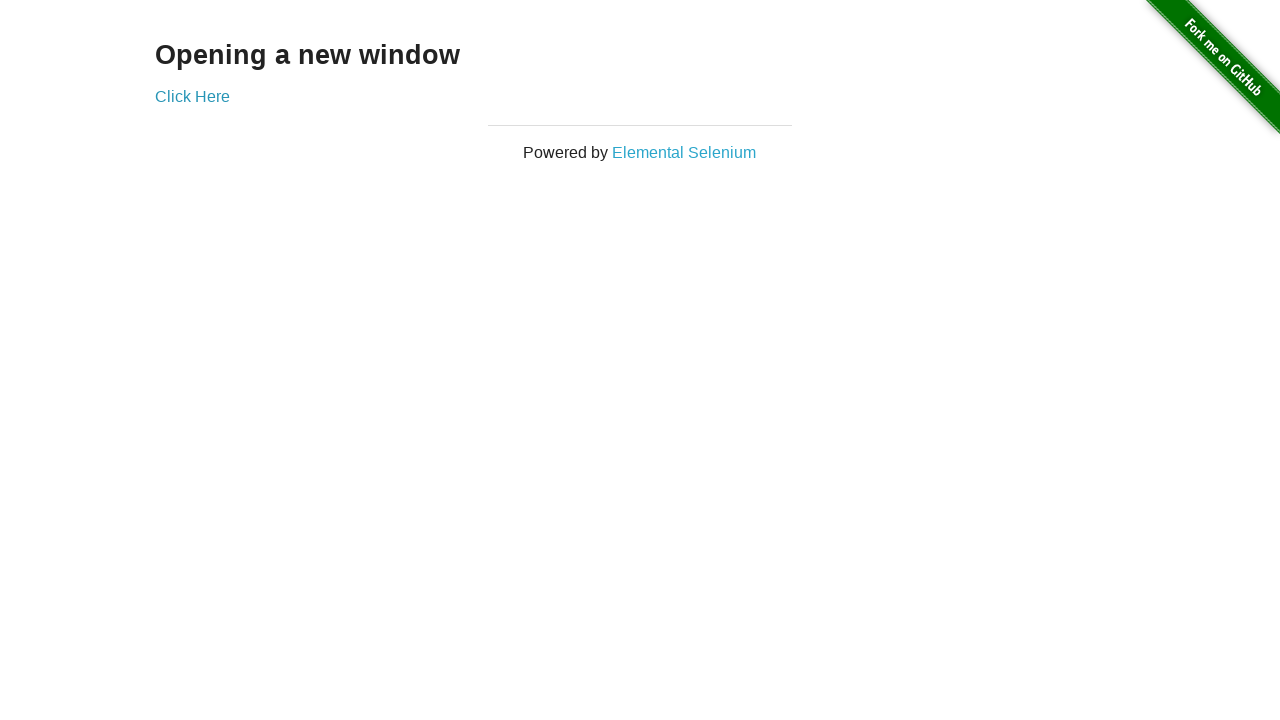

Waited for new window/tab to open
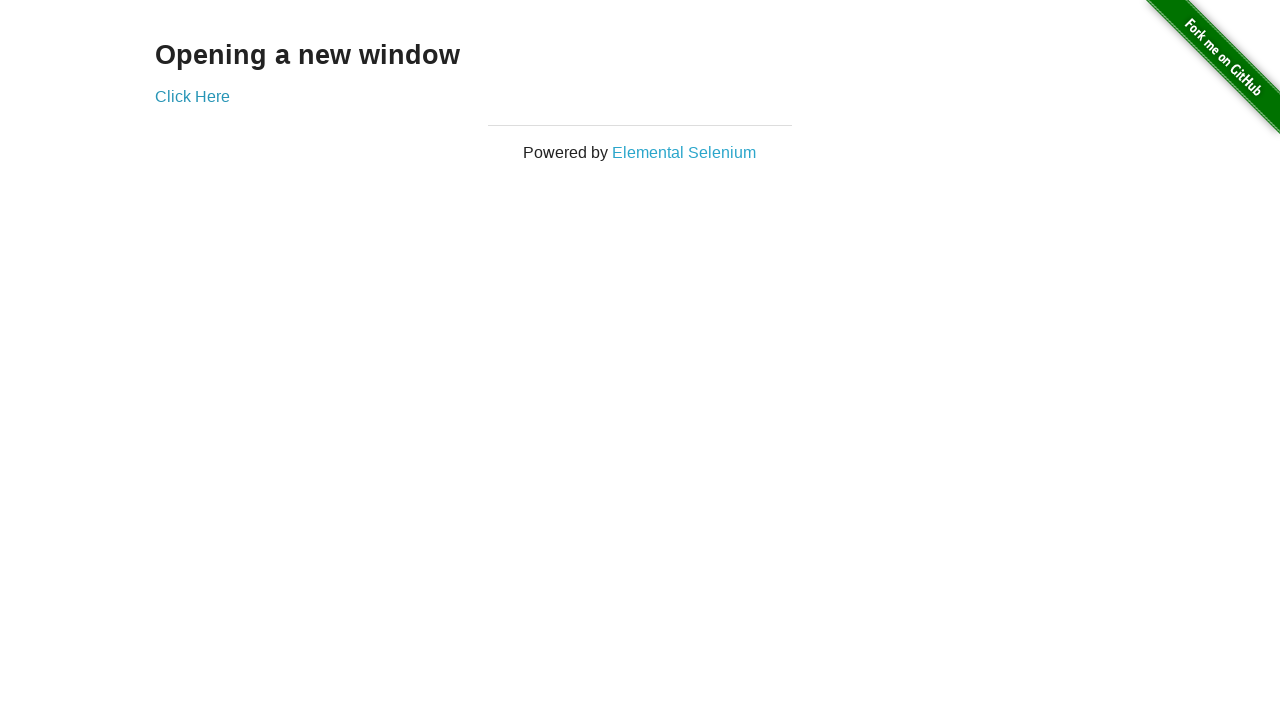

Retrieved all pages from context
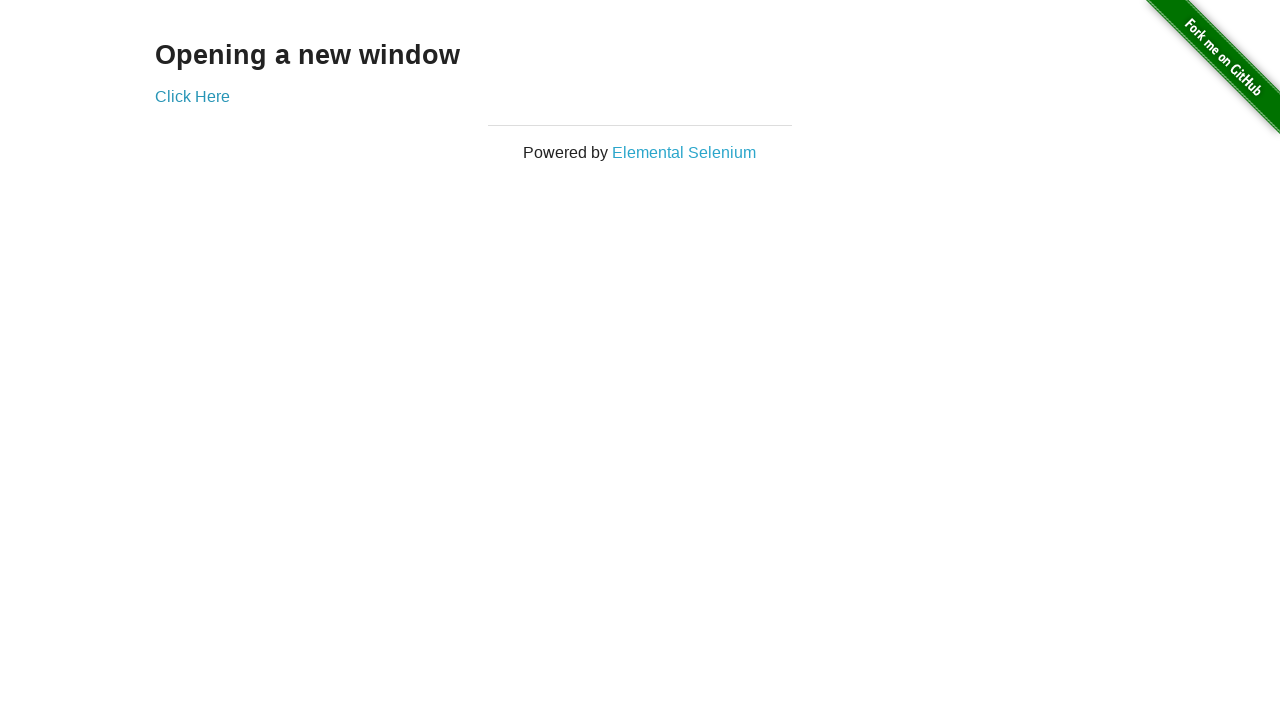

Switched back to original window (first page)
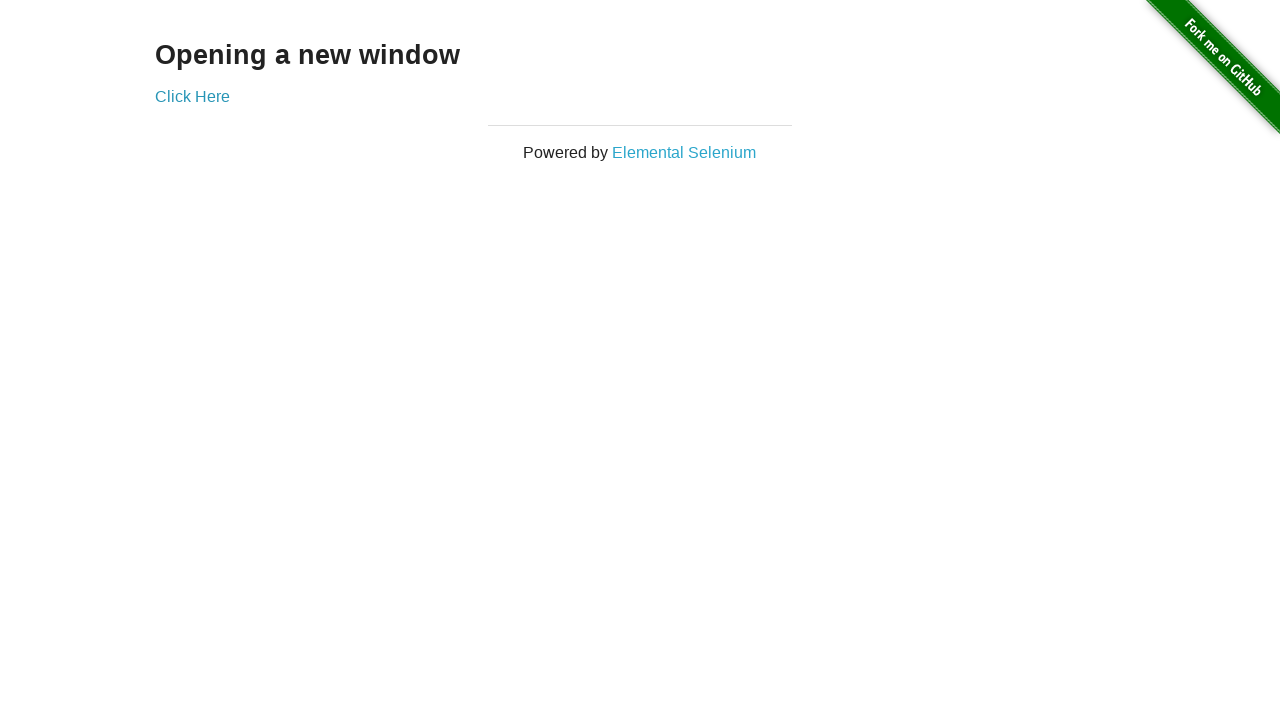

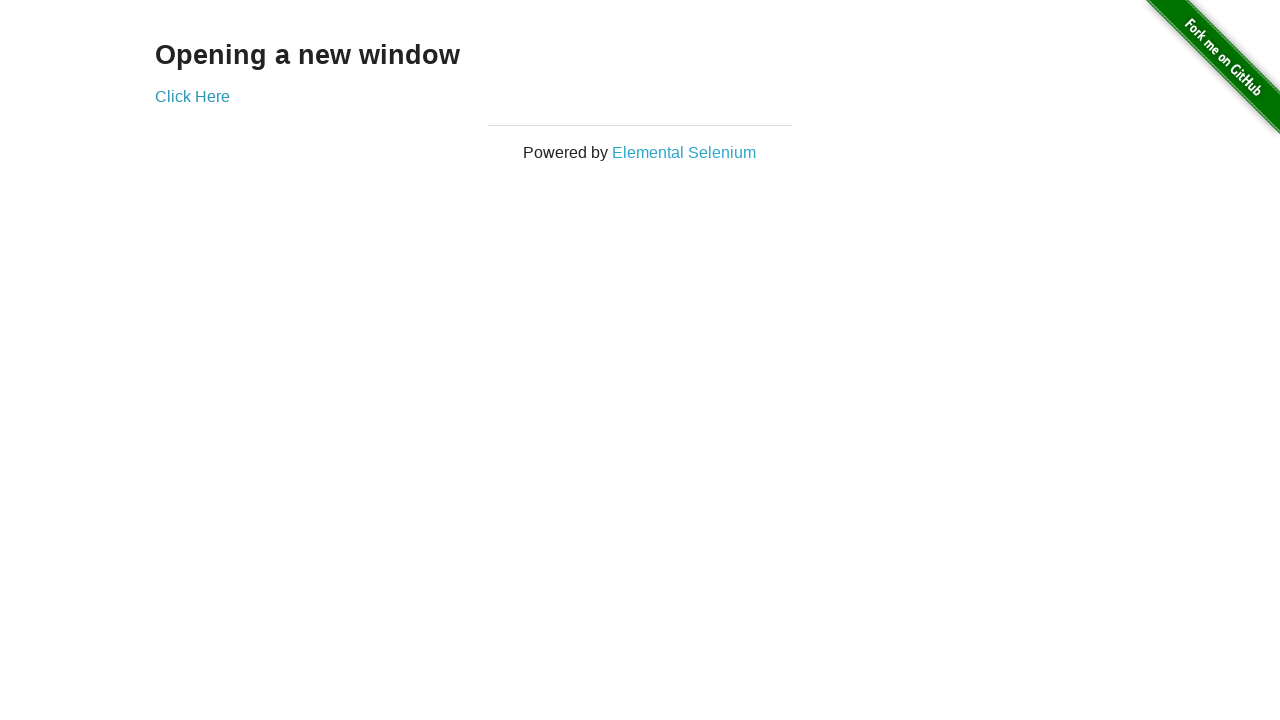